Tests file creation and download functionality by entering text in a textbox, creating a text file, and triggering a download

Starting URL: https://demo.automationtesting.in/FileDownload.html

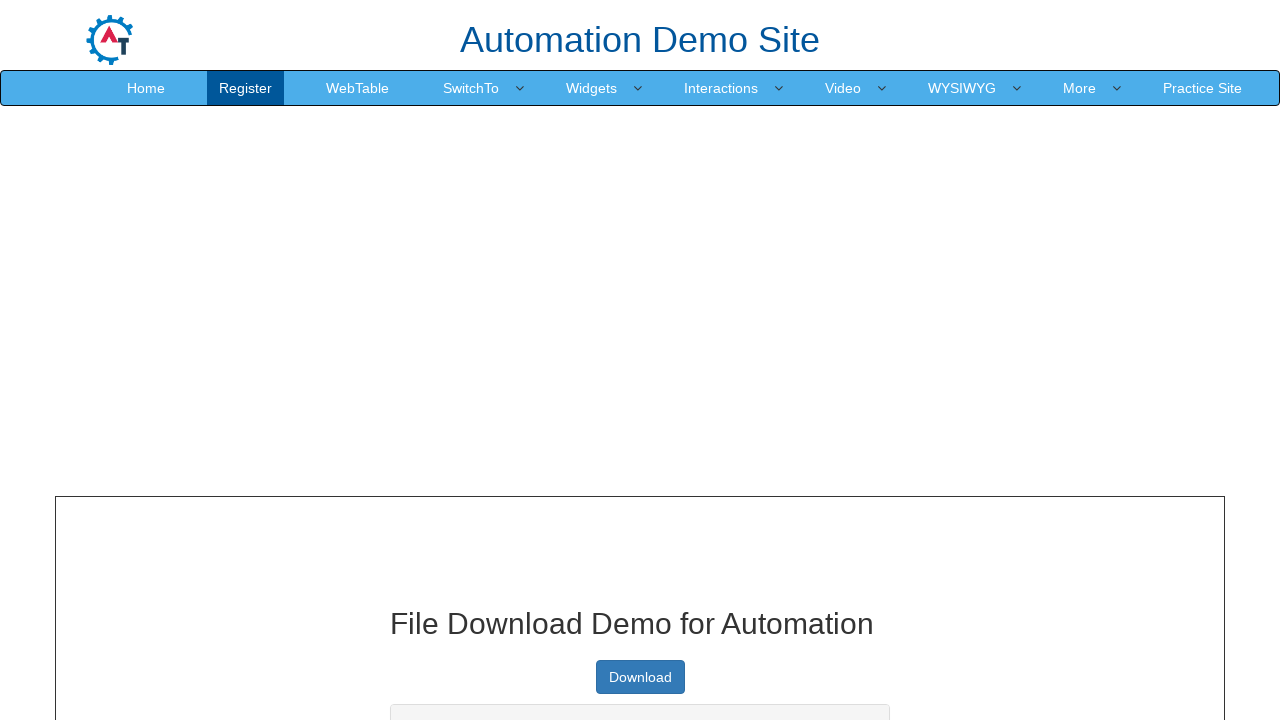

Clicked on the textbox at (640, 361) on #textbox
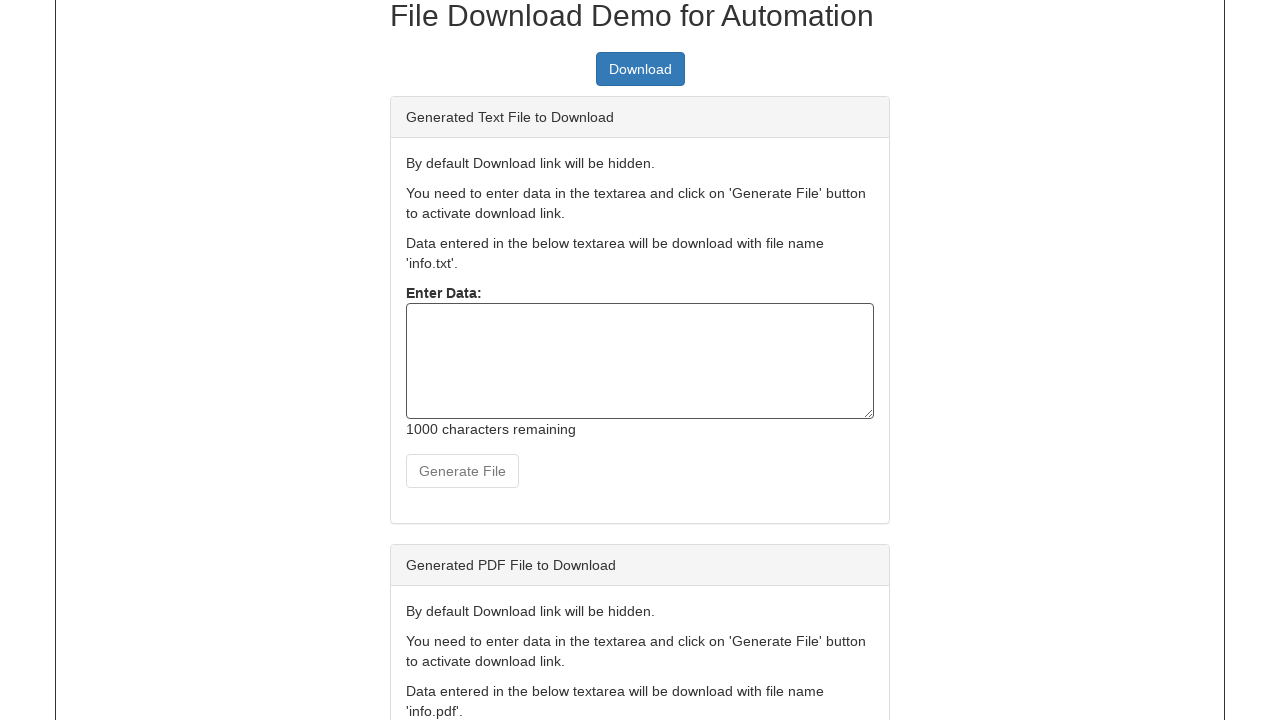

Typed 'testetest' into the textbox on #textbox
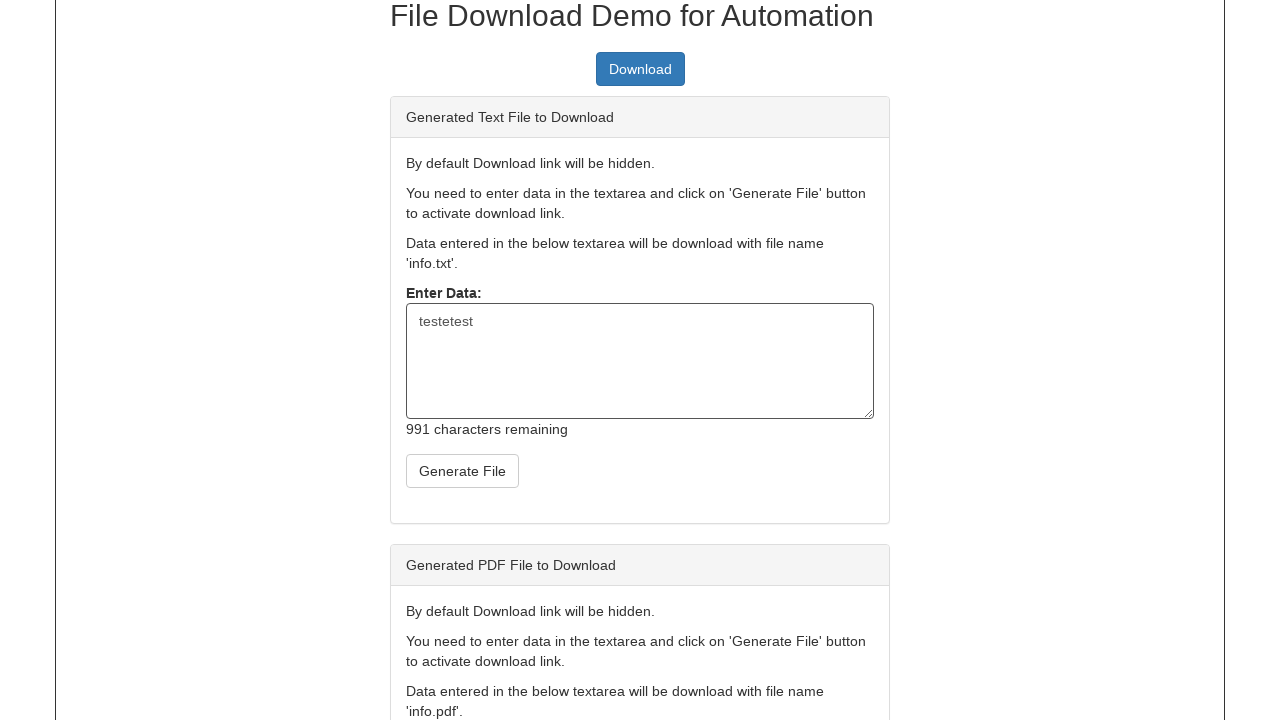

Clicked create text file button at (462, 471) on #createTxt
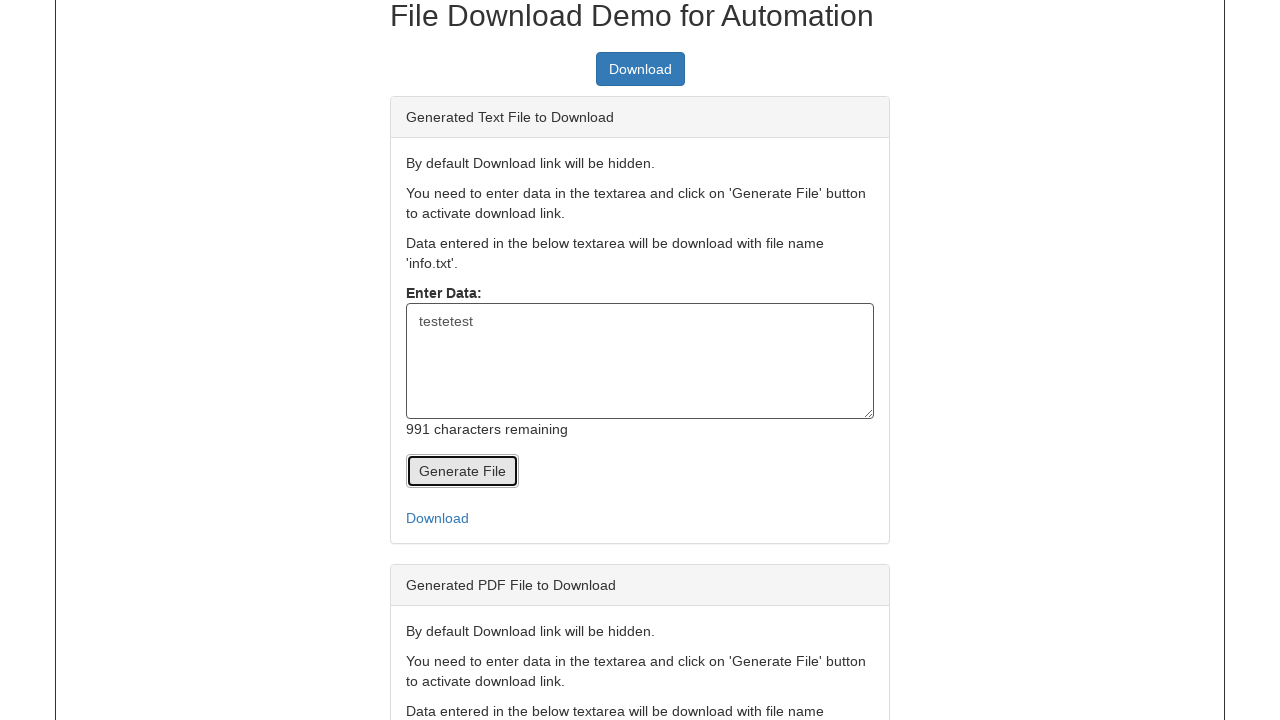

Clicked download link and file download started at (640, 518) on #link-to-download
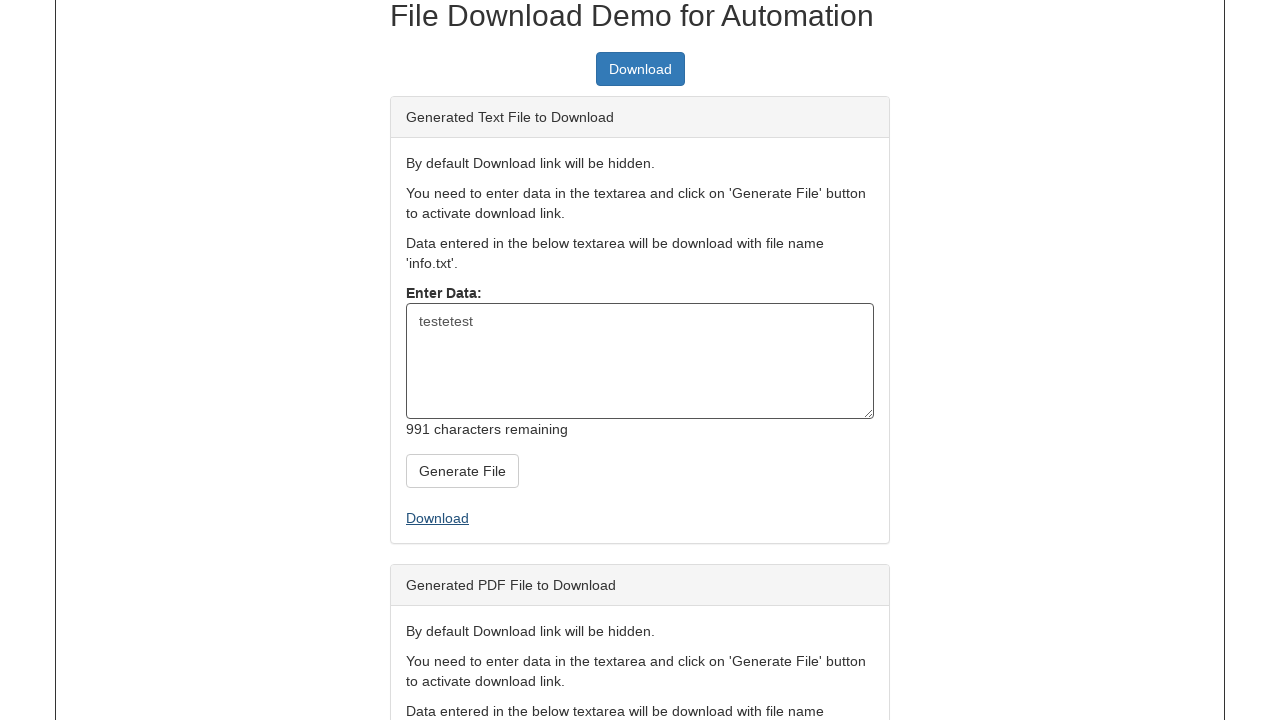

Retrieved download object
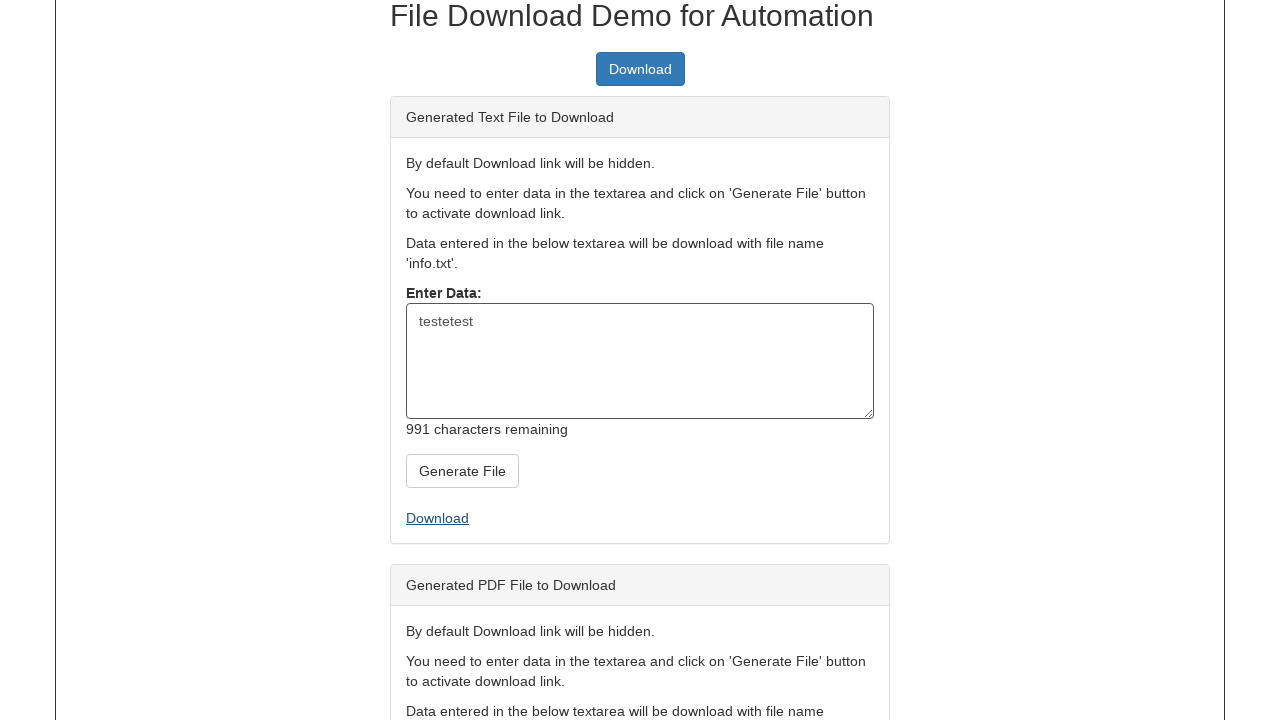

File download completed
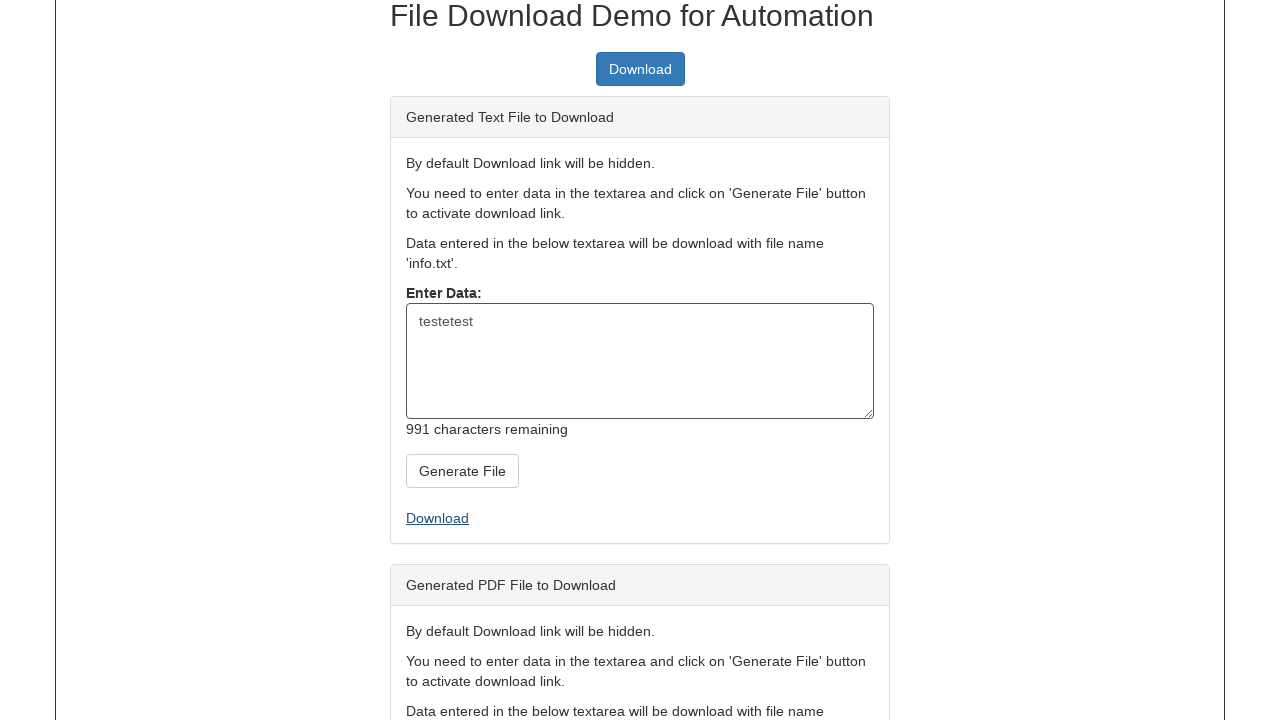

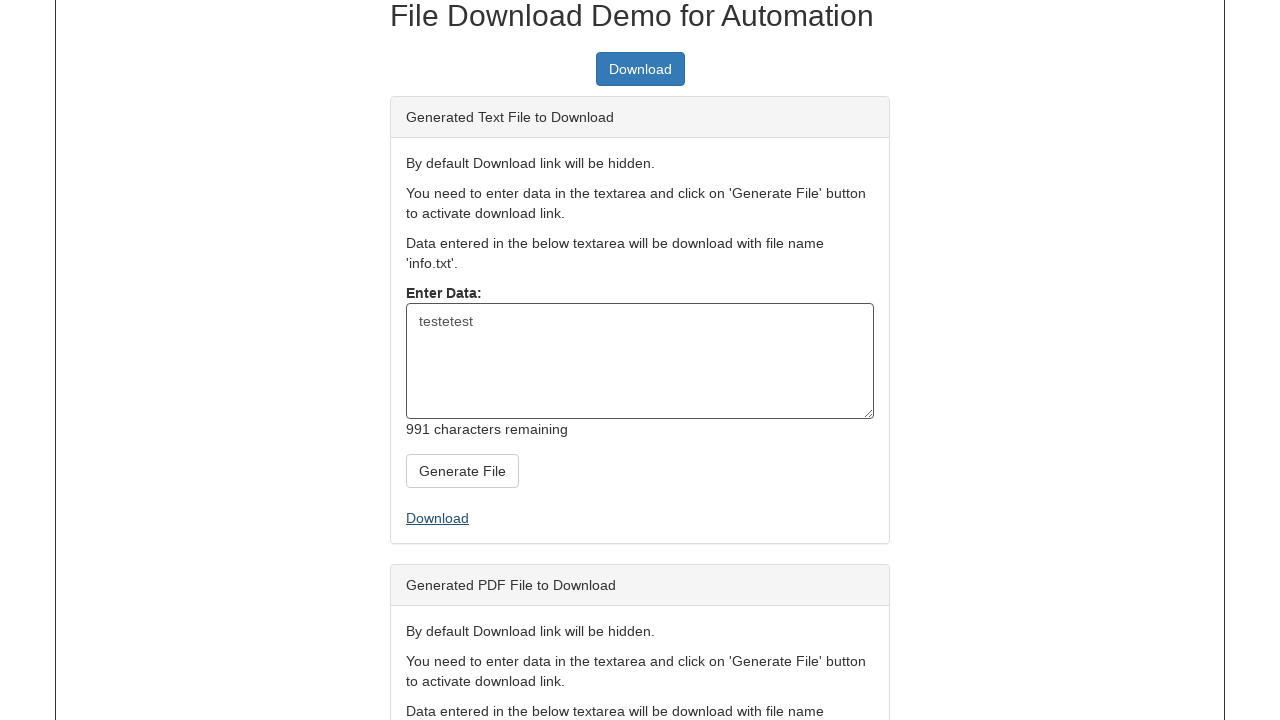